Tests auto-suggest dropdown functionality by typing partial text and selecting a specific option from the suggestions

Starting URL: https://rahulshettyacademy.com/dropdownsPractise/

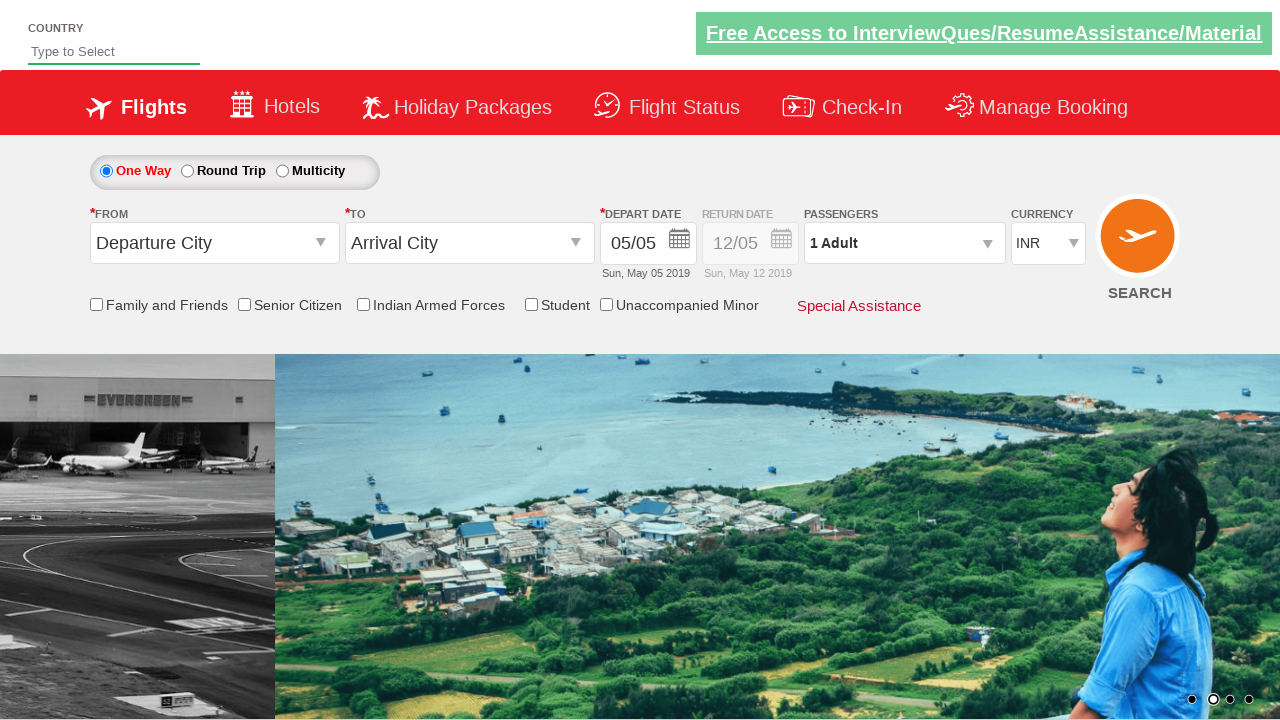

Navigated to AutoSuggestive practice page
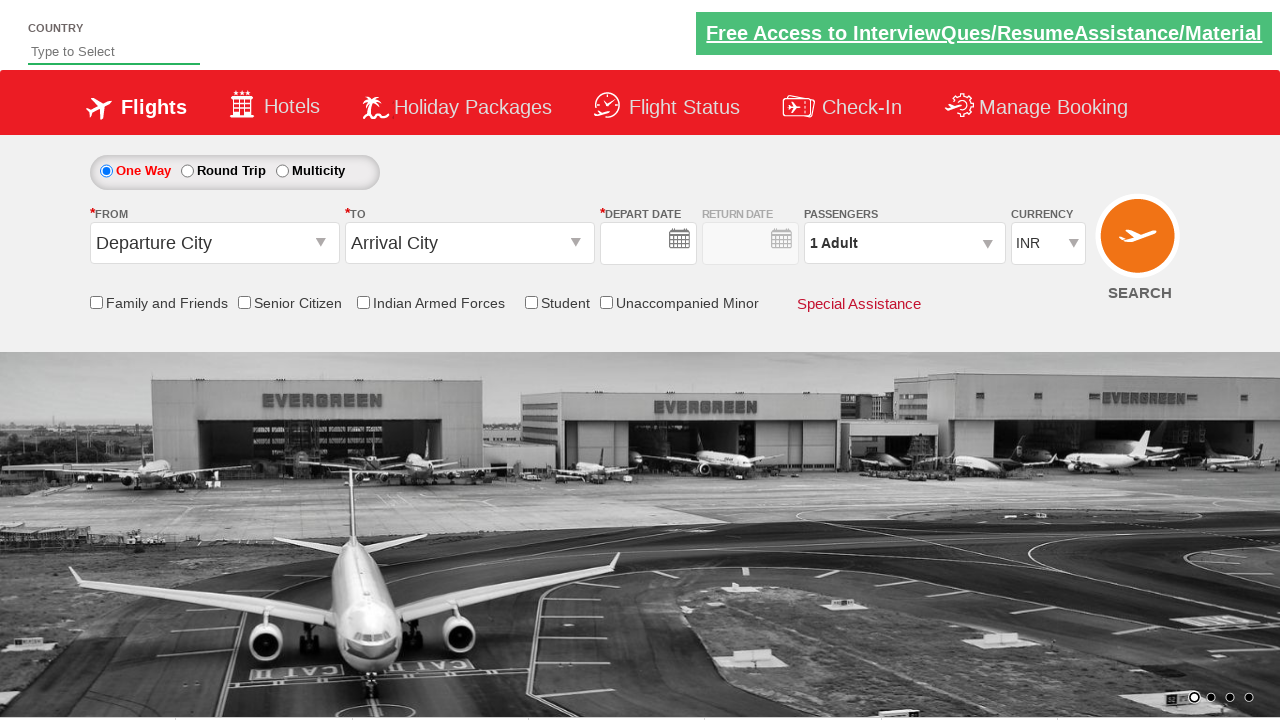

Typed 'ind' in auto-suggest field on #autosuggest
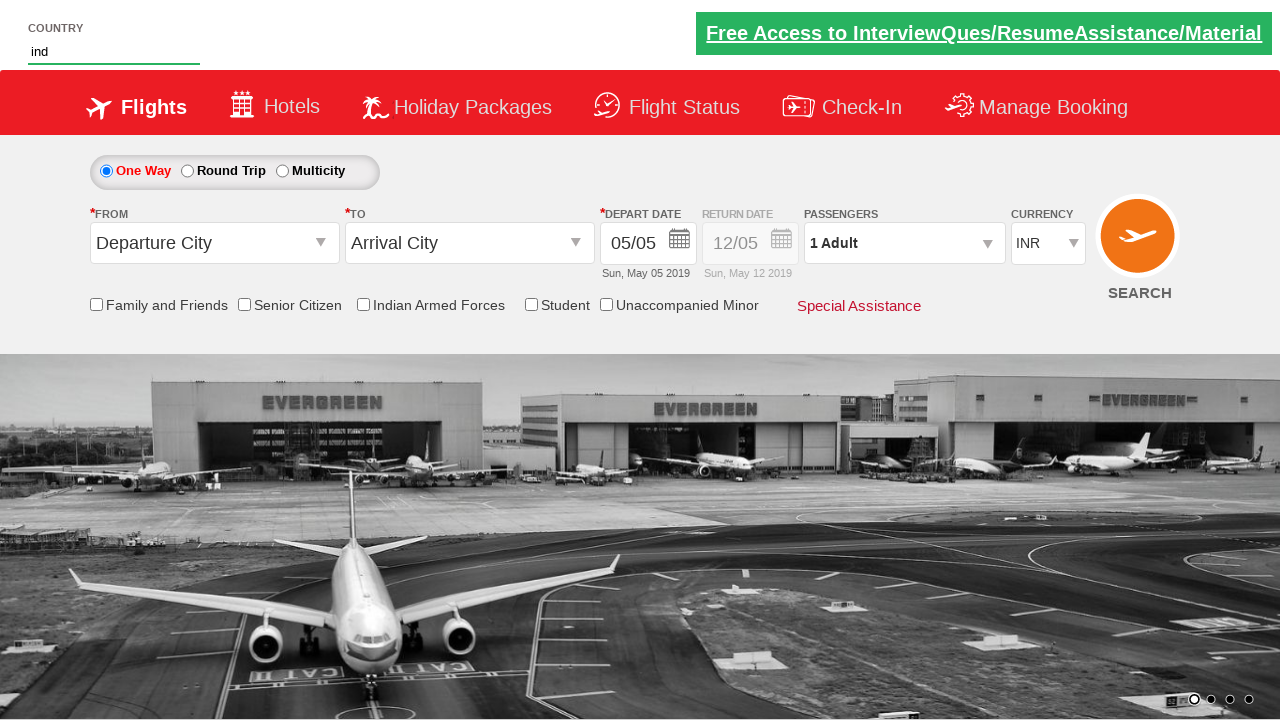

Auto-suggest dropdown suggestions appeared
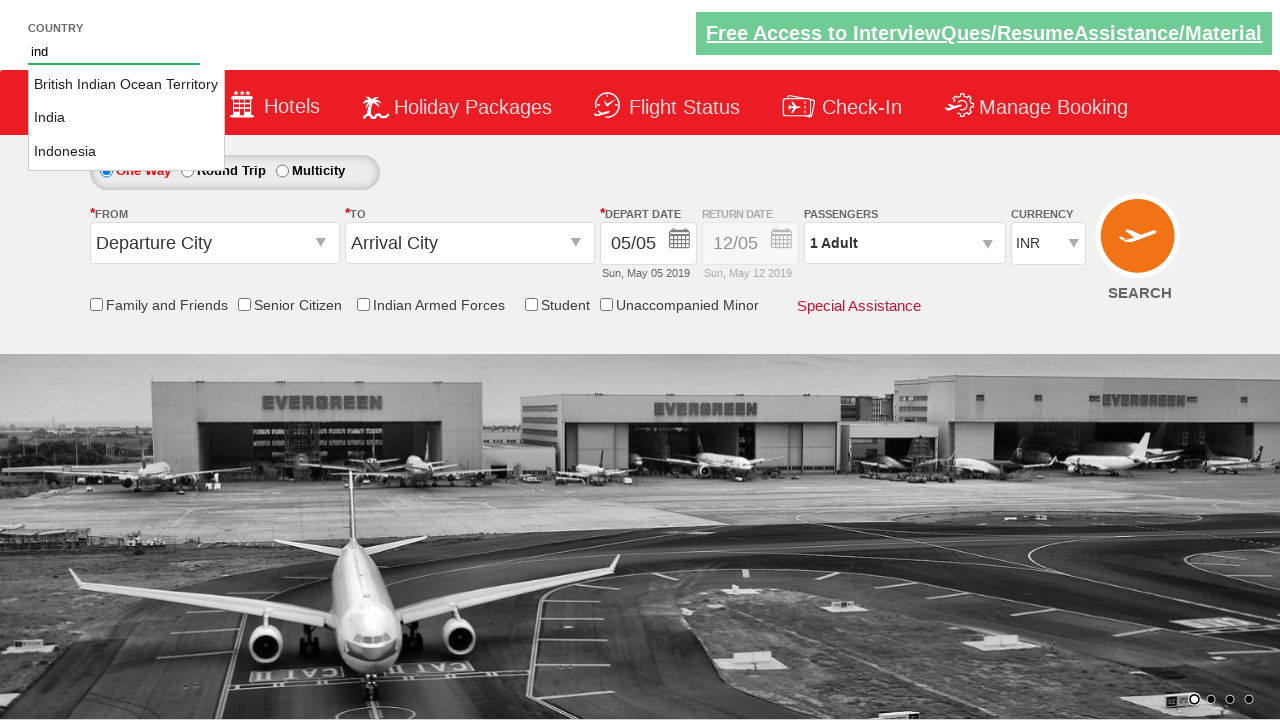

Retrieved all suggestion options from dropdown
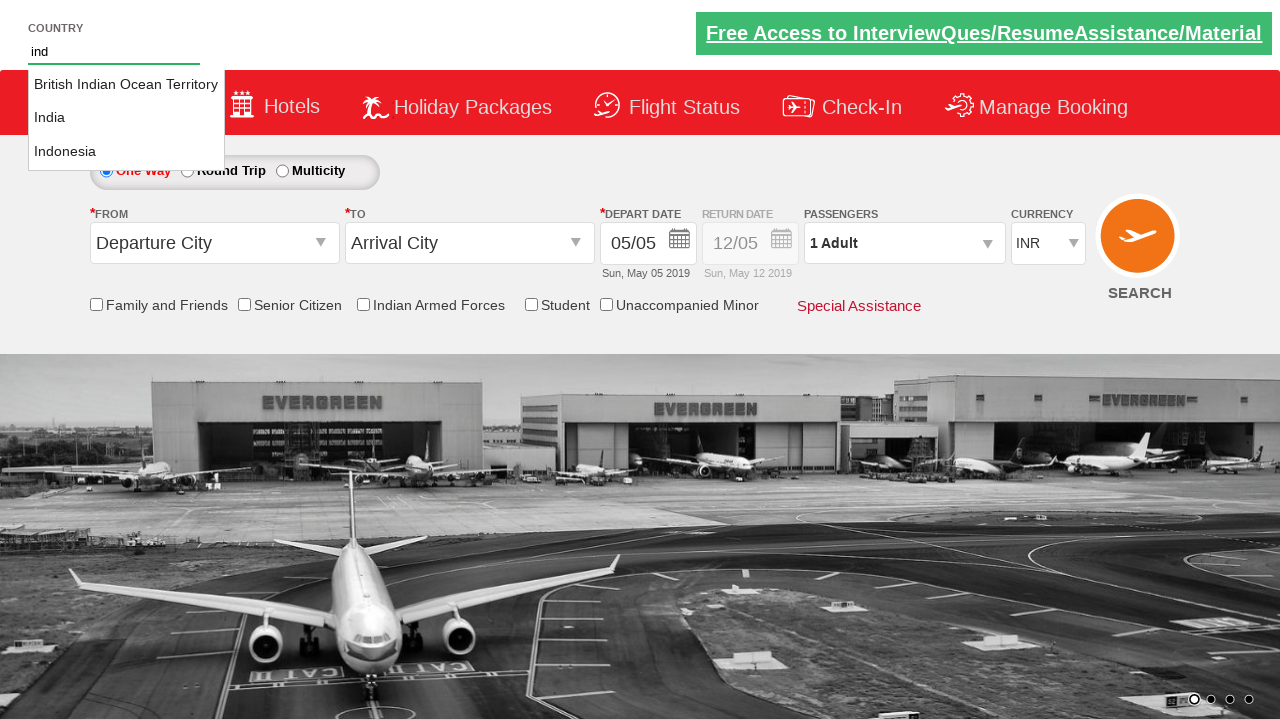

Selected 'India' from auto-suggest dropdown at (126, 118) on li.ui-menu-item a >> nth=1
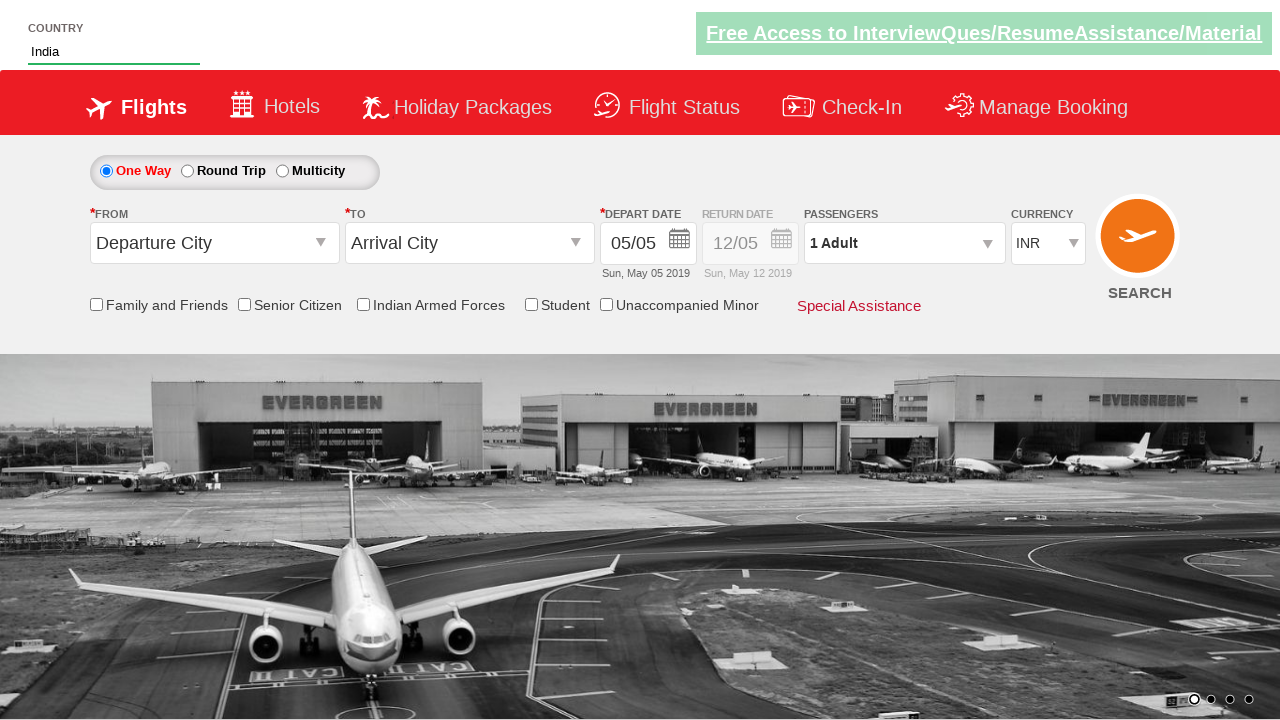

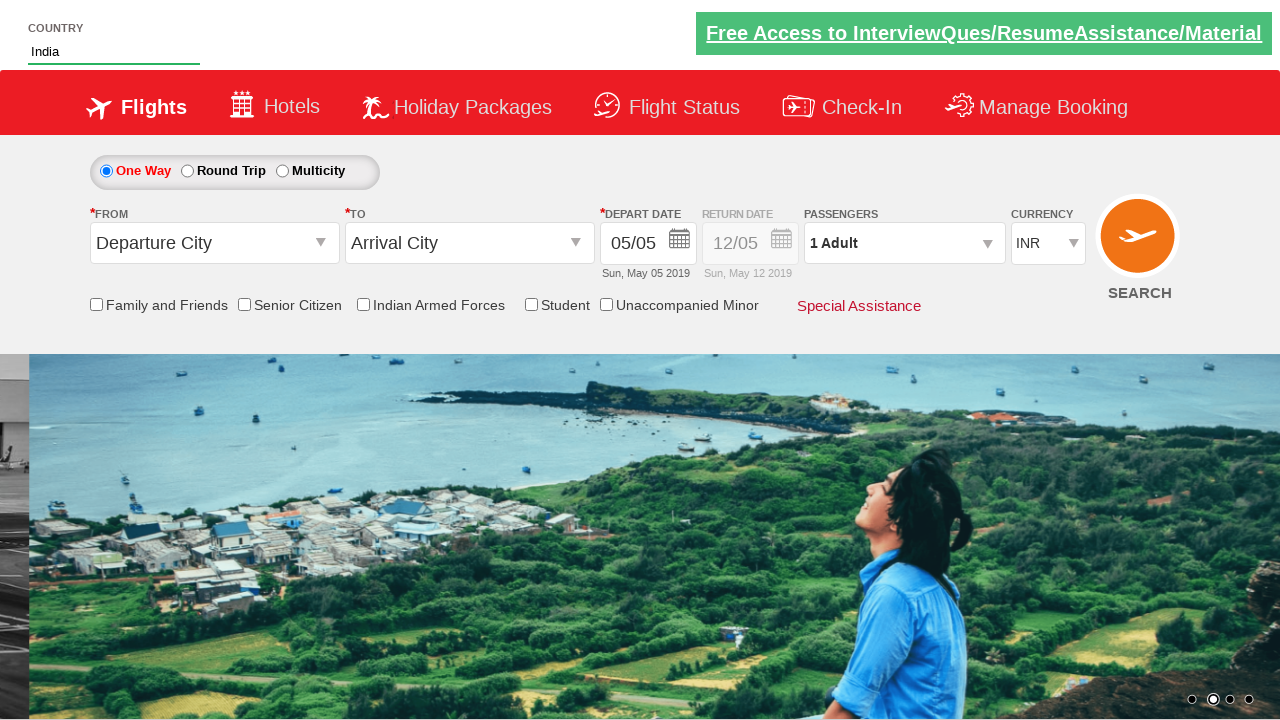